Tests multi-select dropdown functionality by selecting multiple options, verifying selections, and then deselecting all options

Starting URL: http://omayo.blogspot.com/

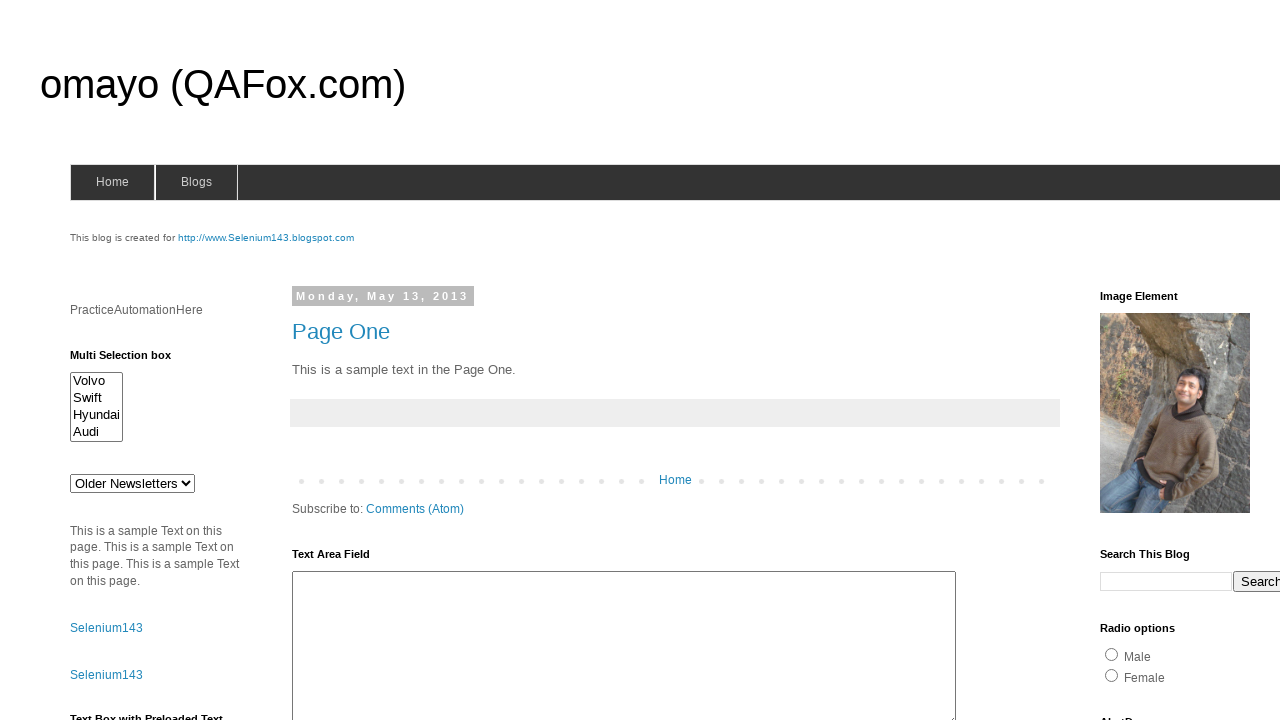

Located multi-select dropdown element
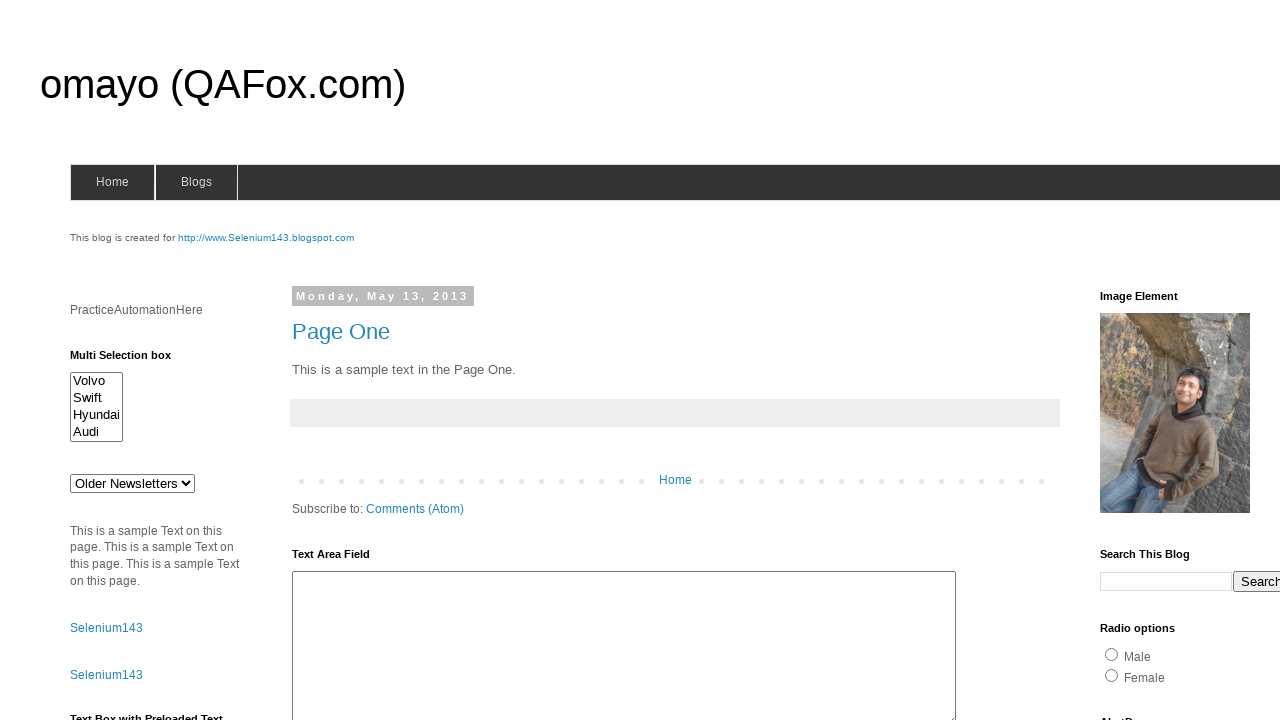

Selected first option (index 0) from multi-select dropdown on #multiselect1
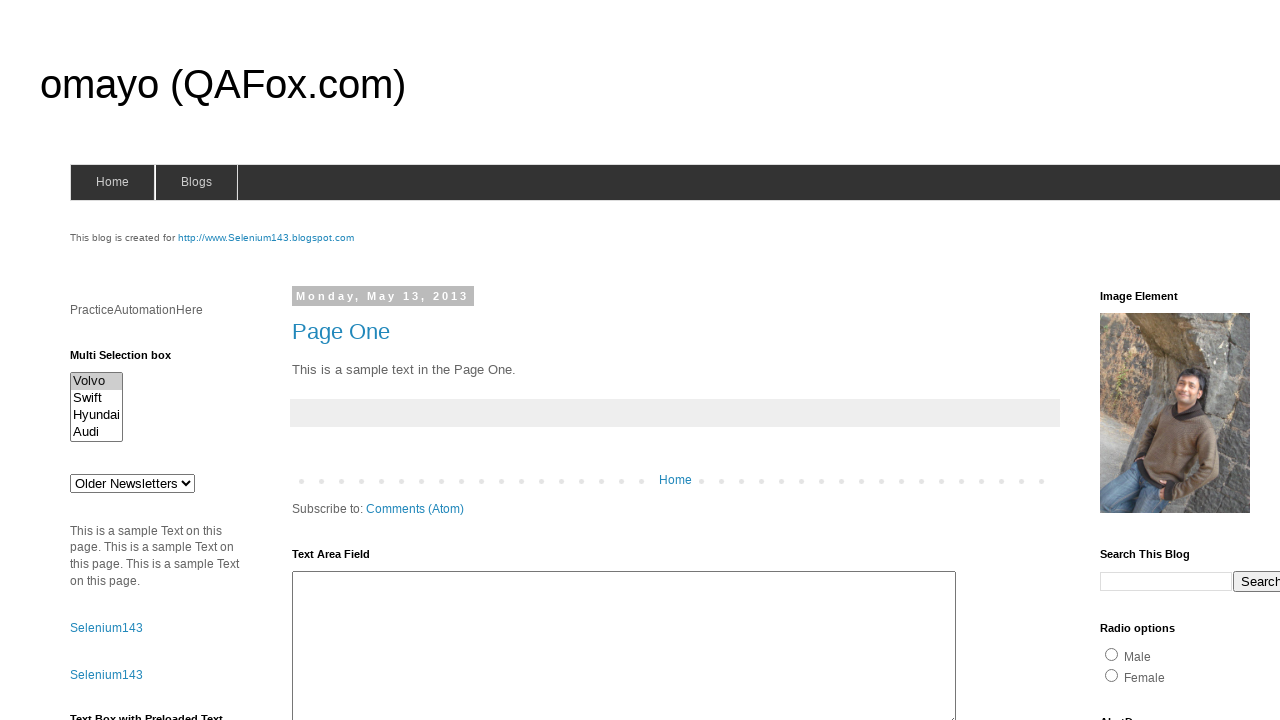

Selected second option (index 1) from multi-select dropdown on #multiselect1
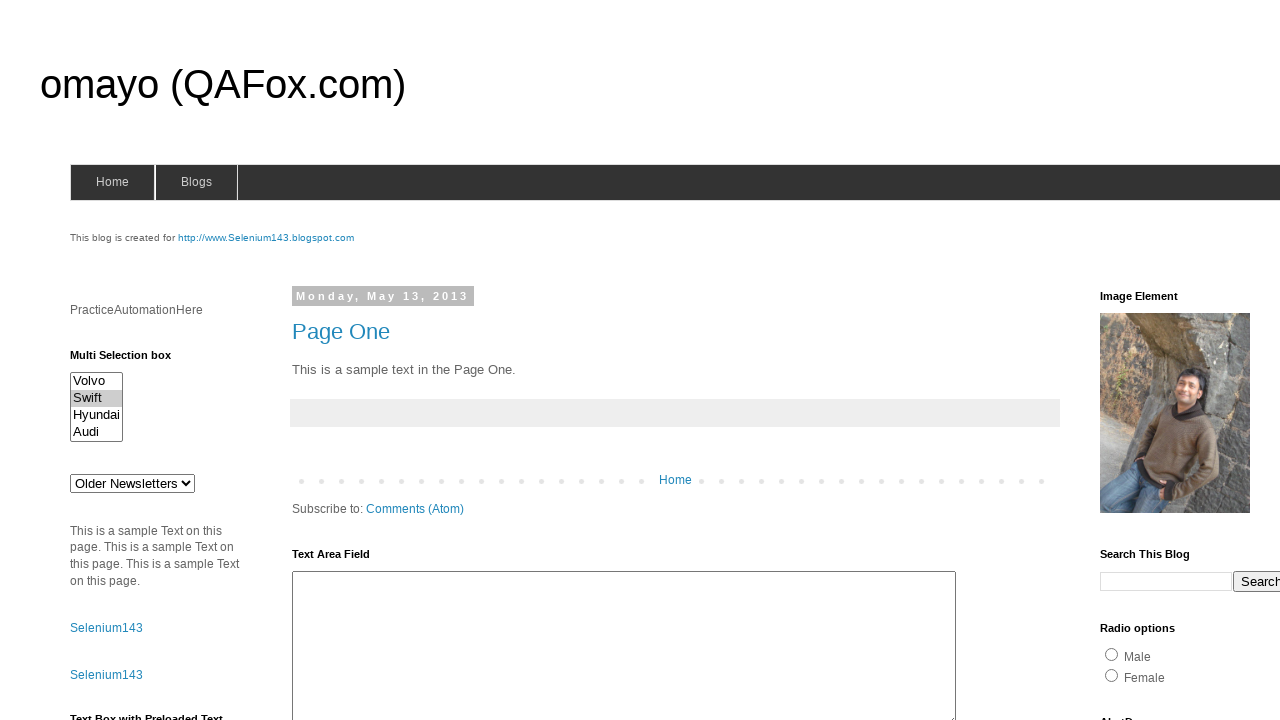

Selected third option (index 2) from multi-select dropdown on #multiselect1
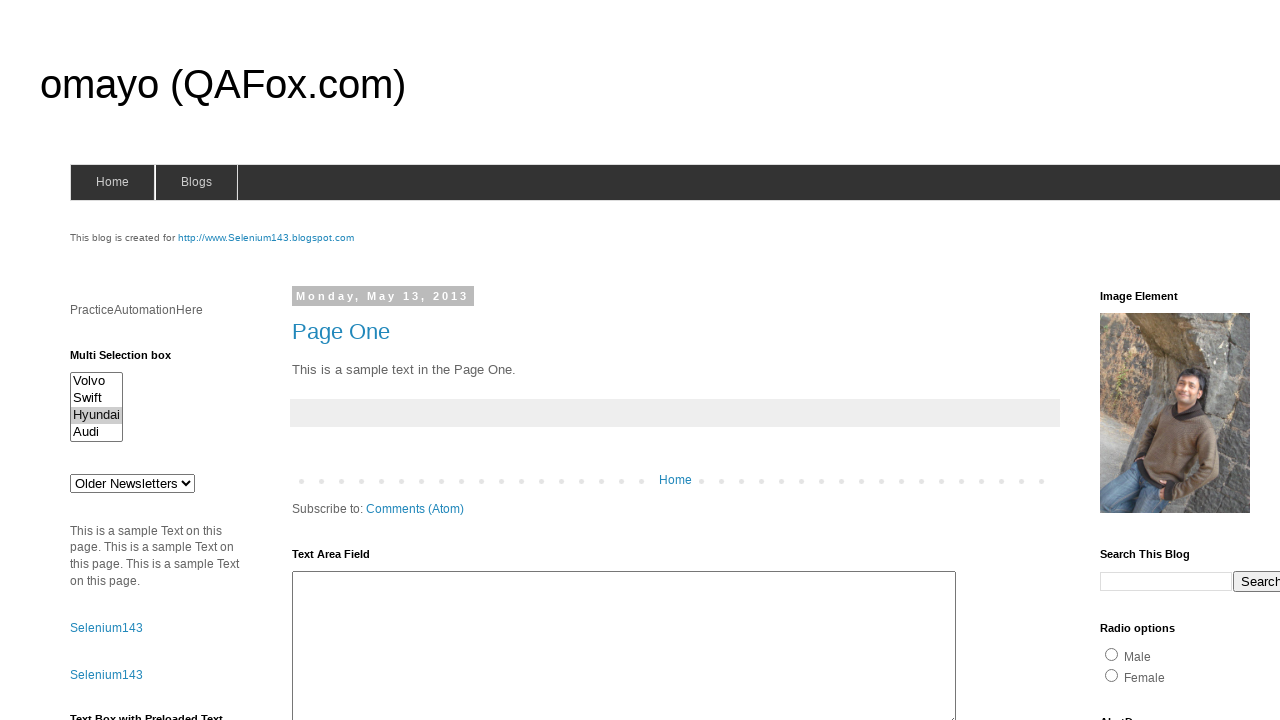

Selected fourth option (index 3) from multi-select dropdown on #multiselect1
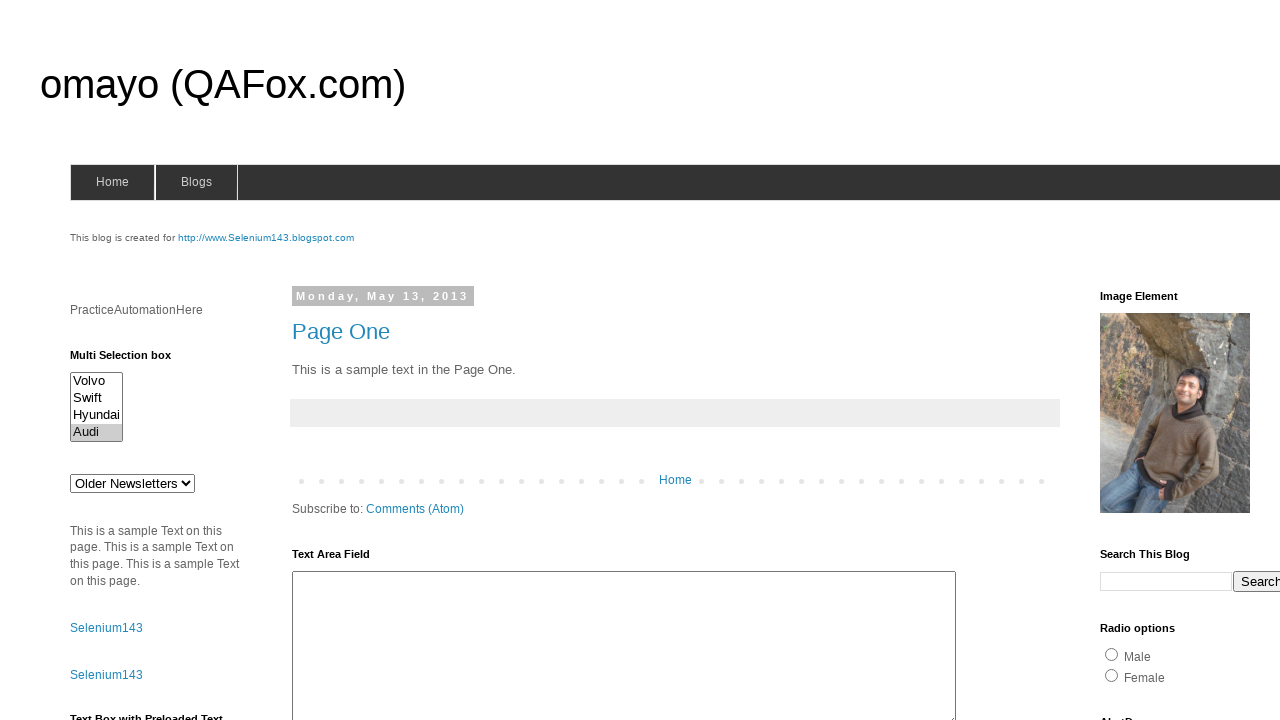

Deselected all options from multi-select dropdown
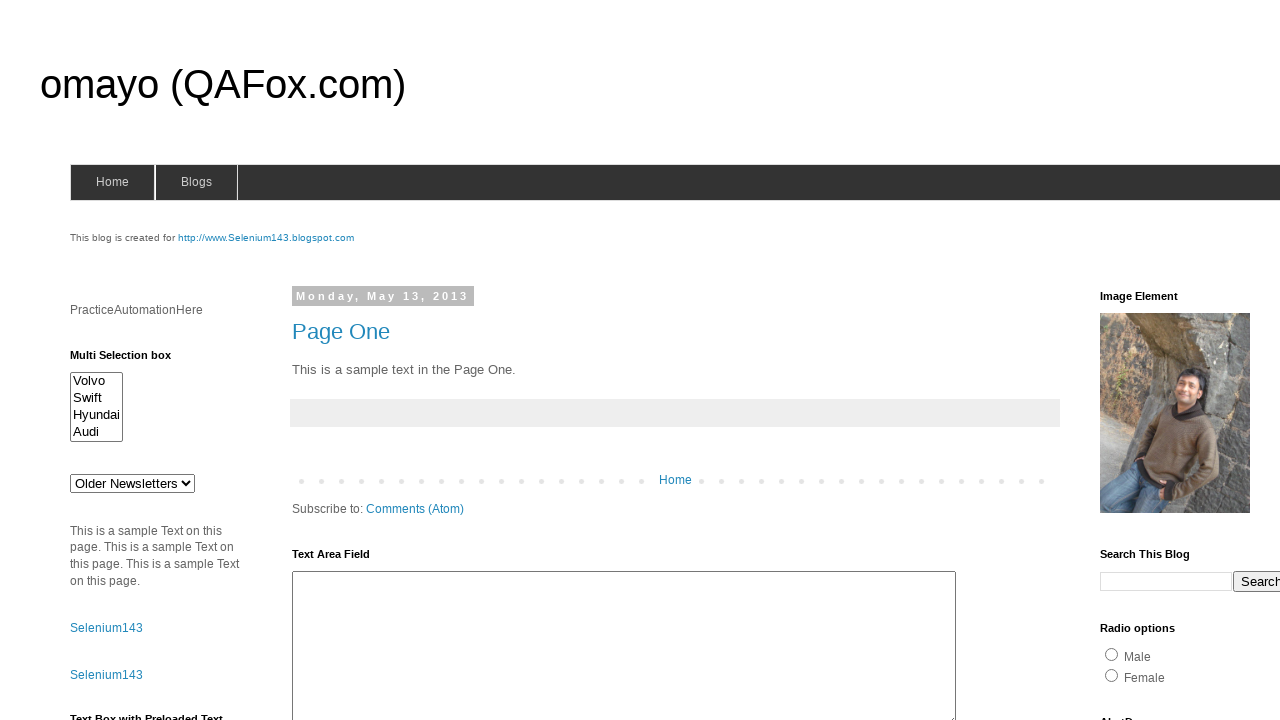

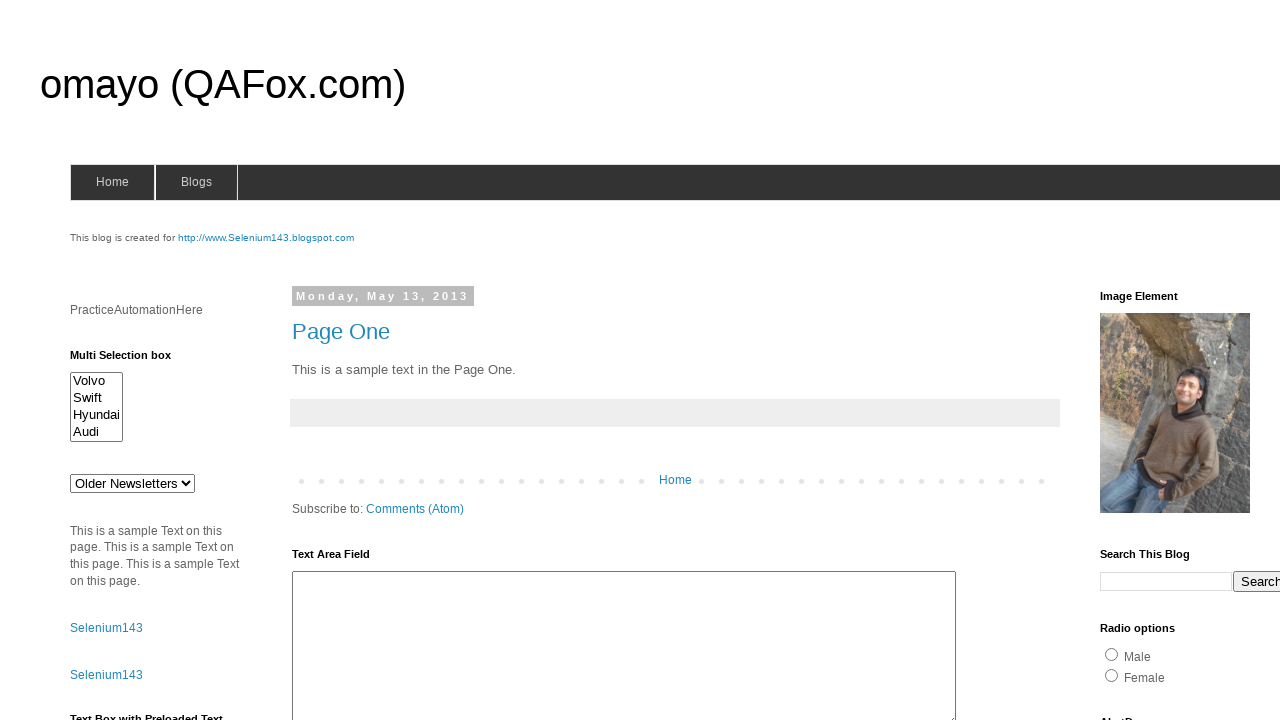